Navigates to CMS website and clicks on the Add to Cart button of the first product using JavaScript executor

Starting URL: https://cms.anhtester.com/

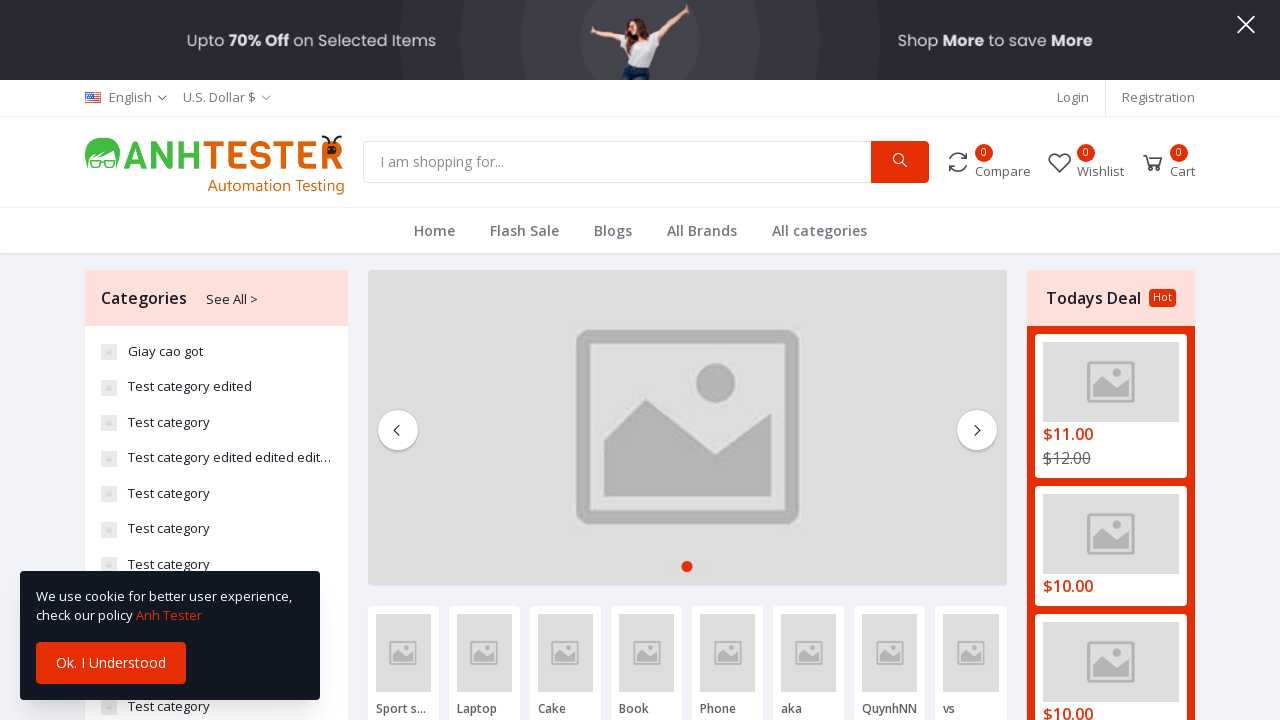

Navigated to CMS website at https://cms.anhtester.com/
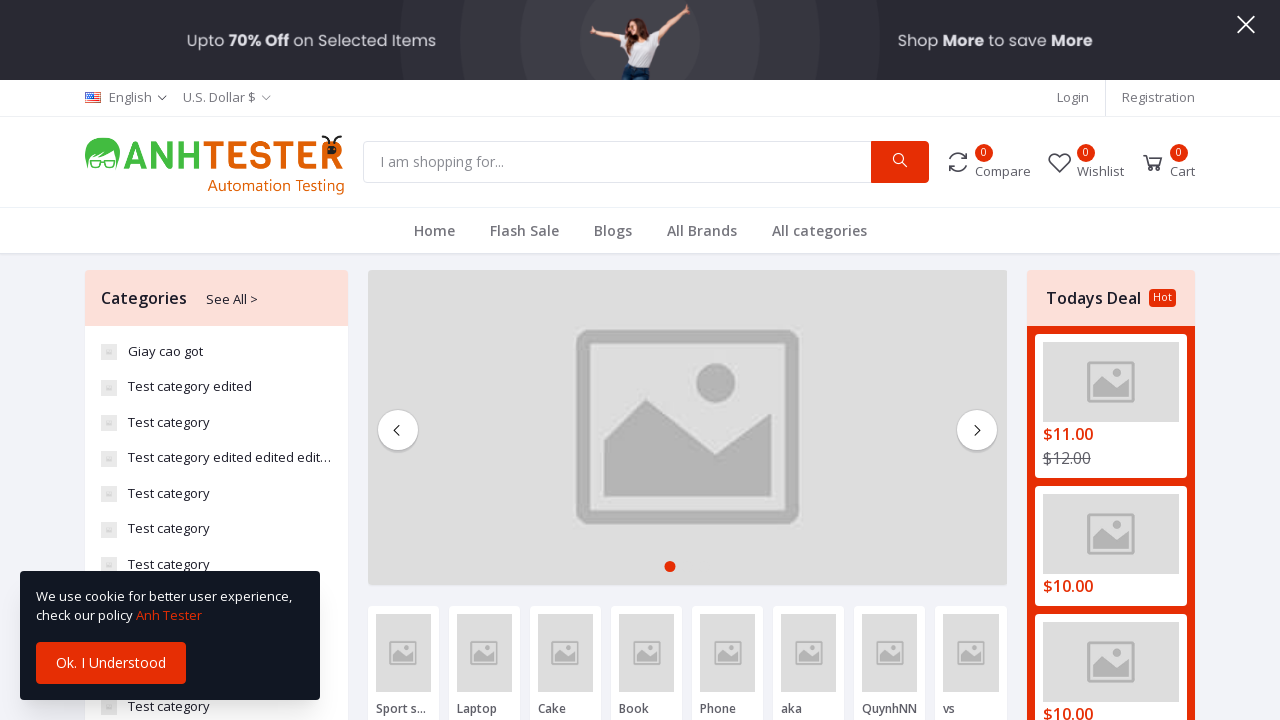

Located the first product's Add to Cart button
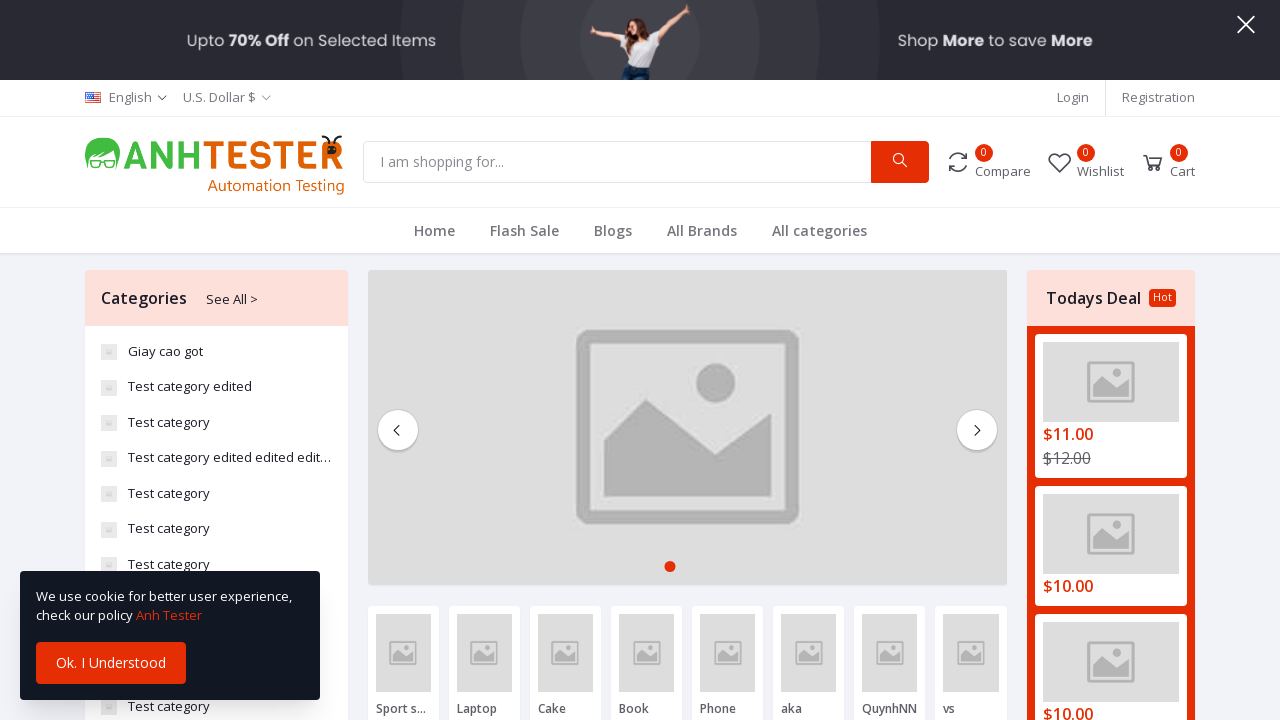

Clicked Add to Cart button of the first product using JavaScript executor
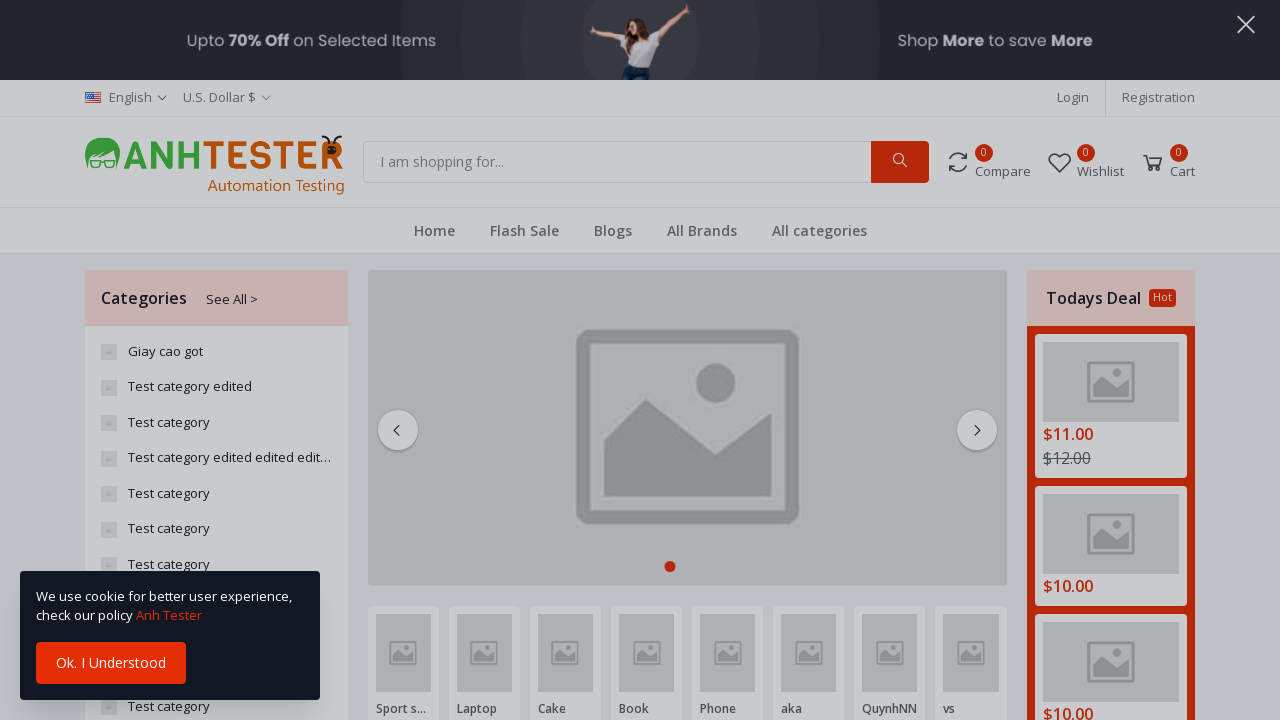

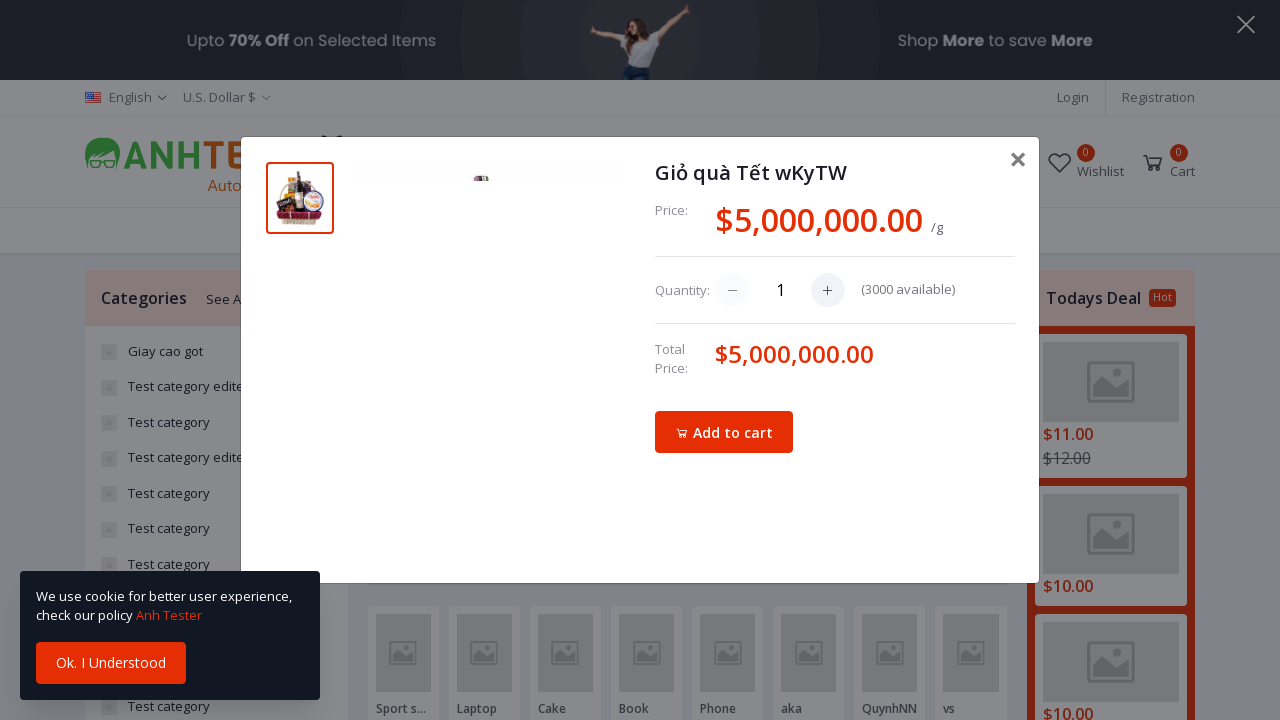